Tests dropdown select functionality by selecting an option from a dropdown menu, submitting the form, and handling the resulting alert dialog.

Starting URL: http://suninjuly.github.io/selects1.html

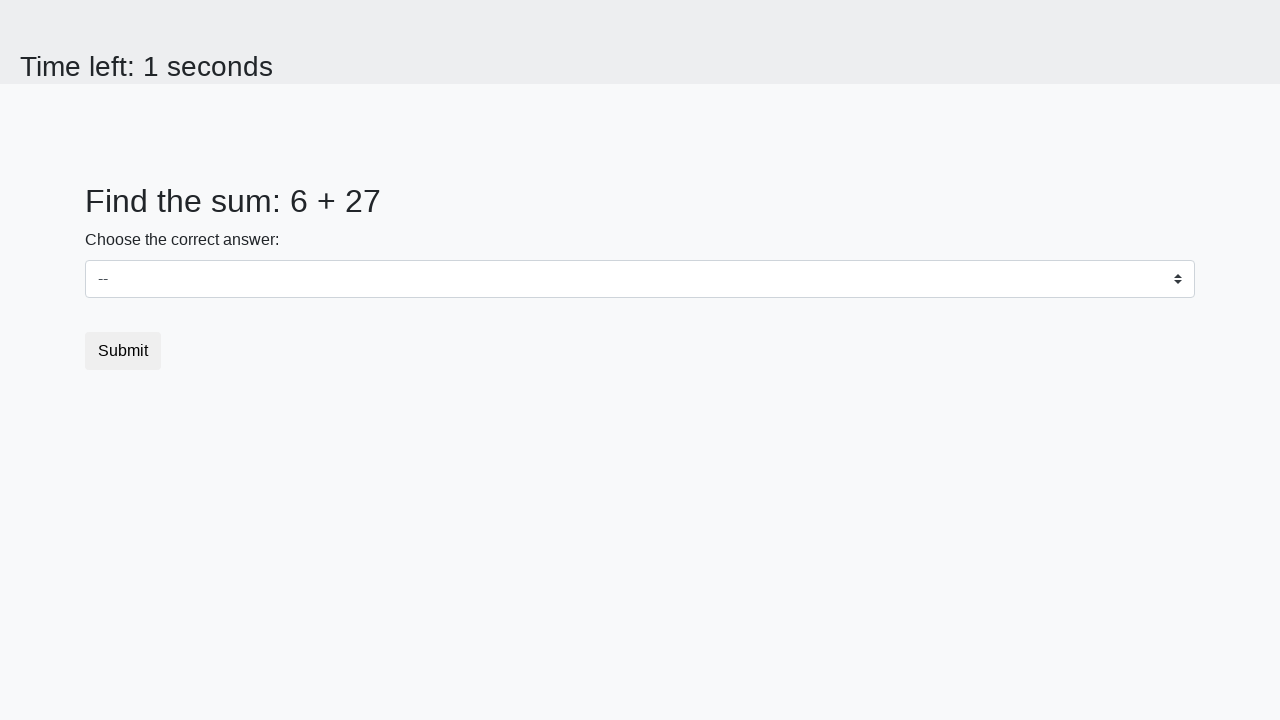

Clicked on dropdown menu to open it at (640, 279) on select#dropdown
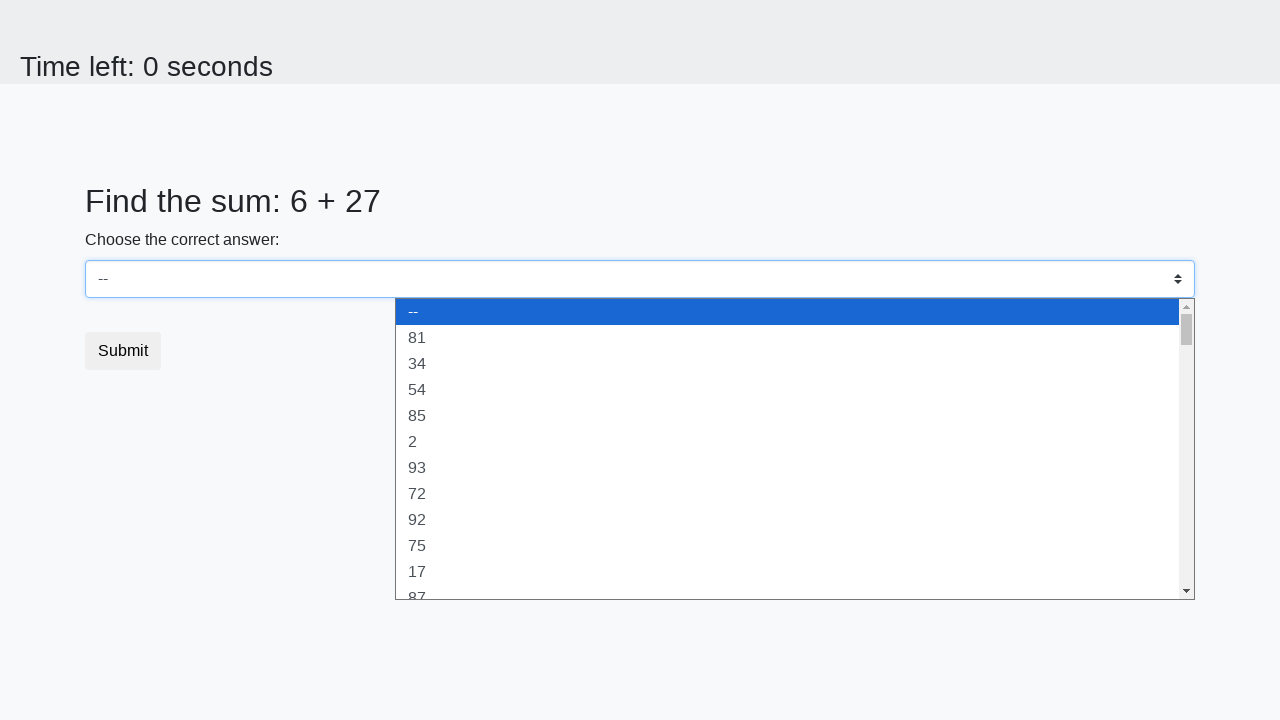

Selected option with value '1' from dropdown on select#dropdown
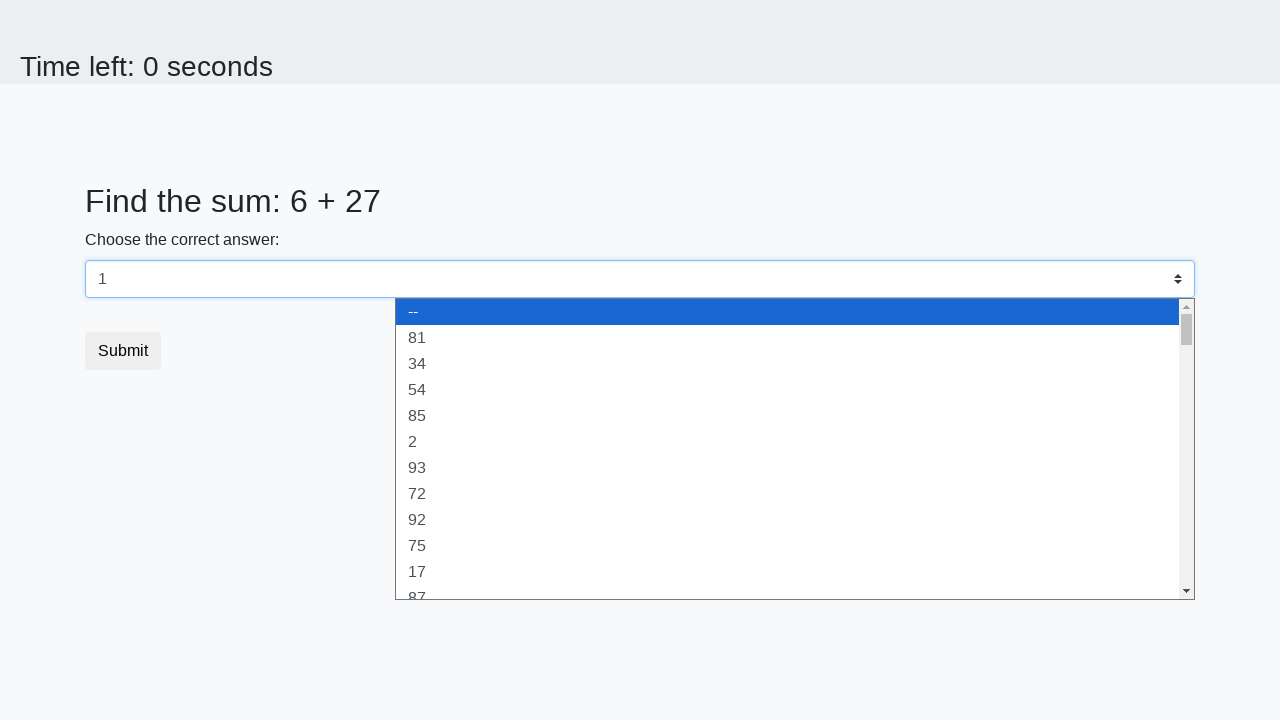

Clicked Submit button to submit the form at (123, 351) on button.btn.btn-default
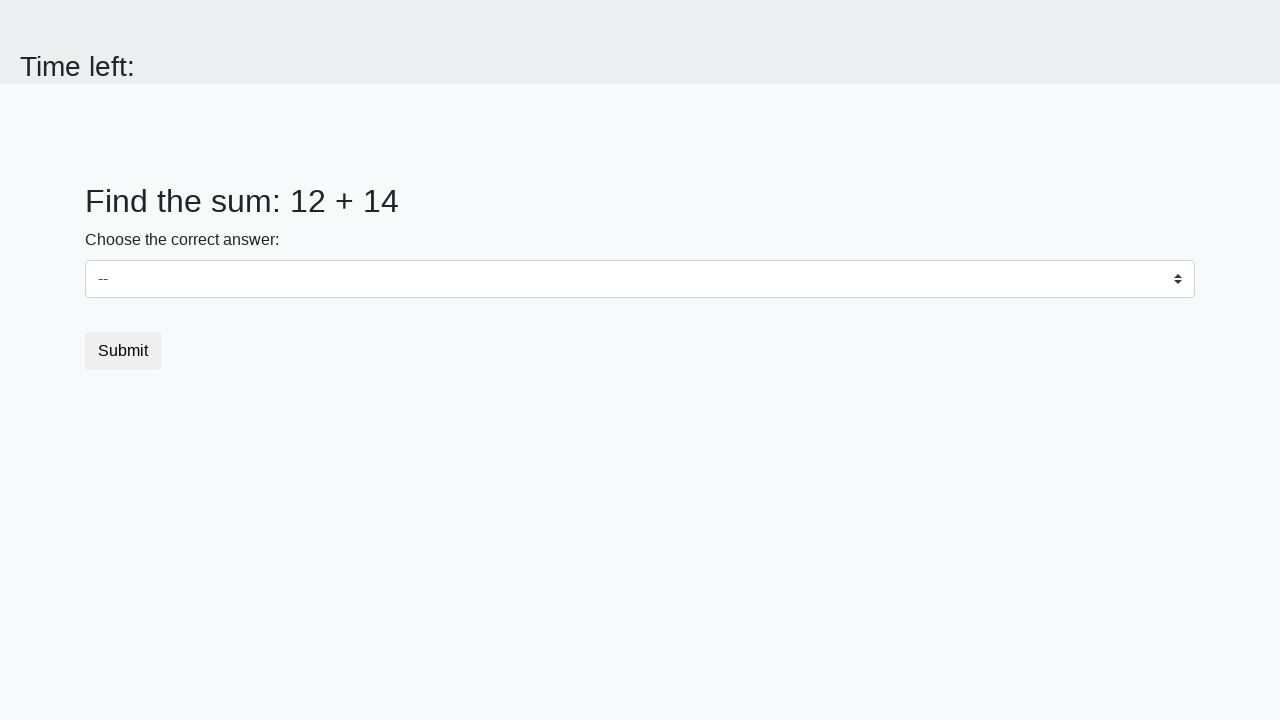

Set up dialog handler to accept alerts
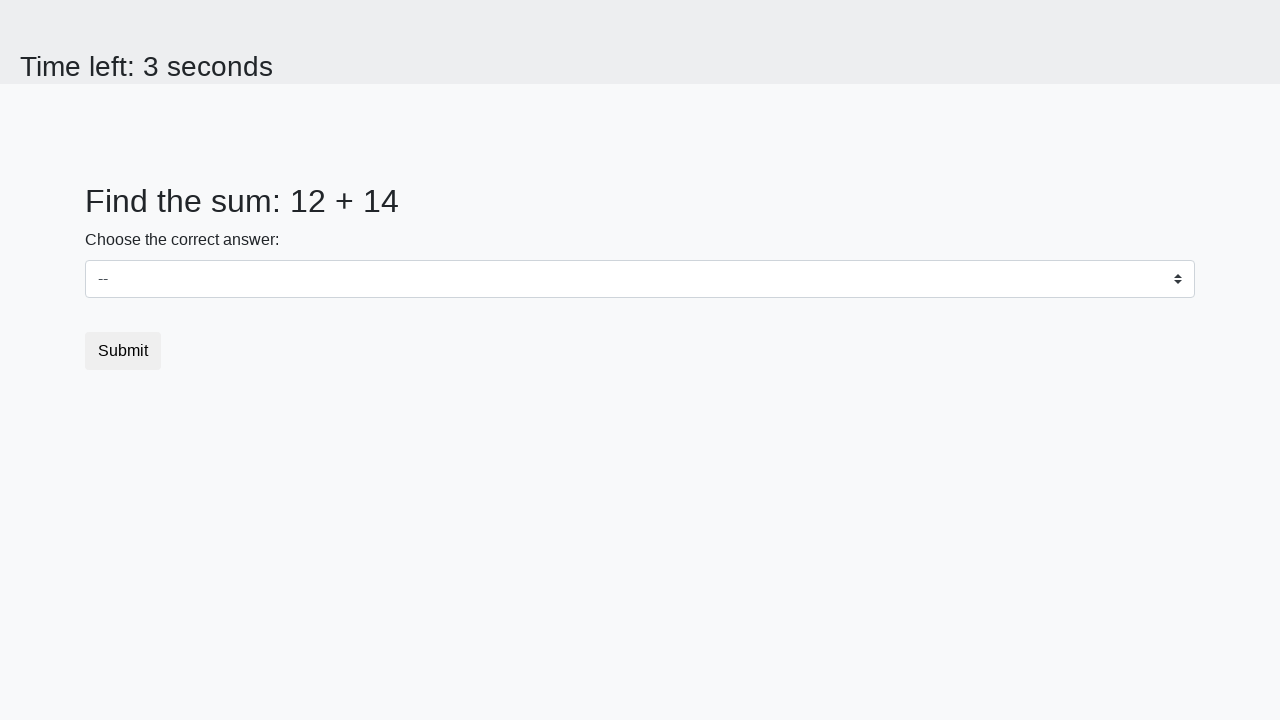

Waited for alert dialog to appear
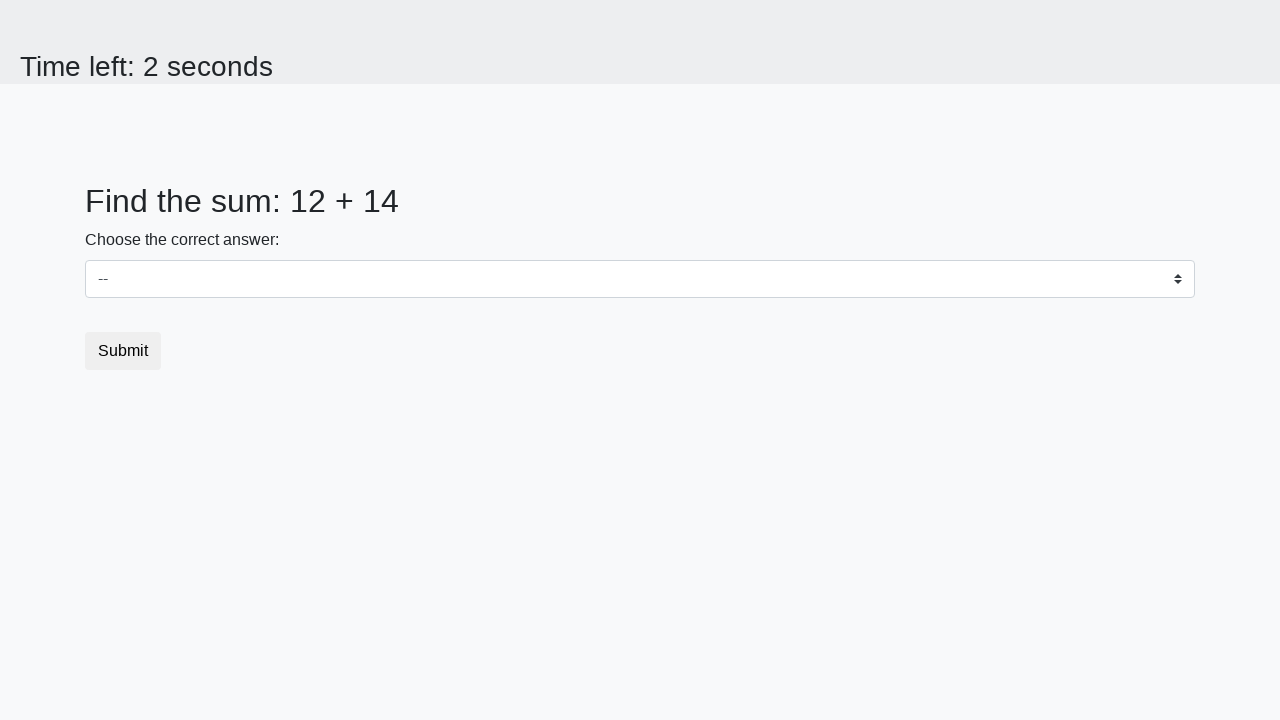

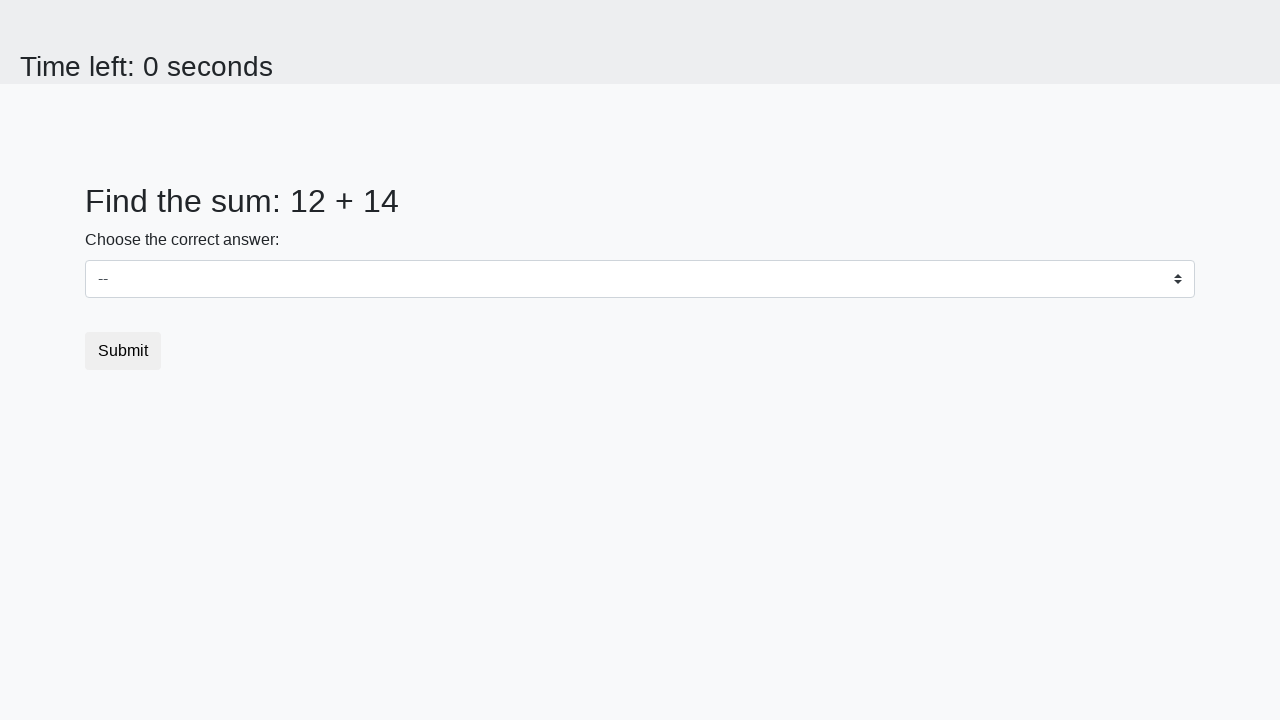